Tests navigation through Telegram's website by clicking on the Apps link, then clicking on the Windows Phone app link, and verifying page titles and elements along the way.

Starting URL: https://telegram.org/

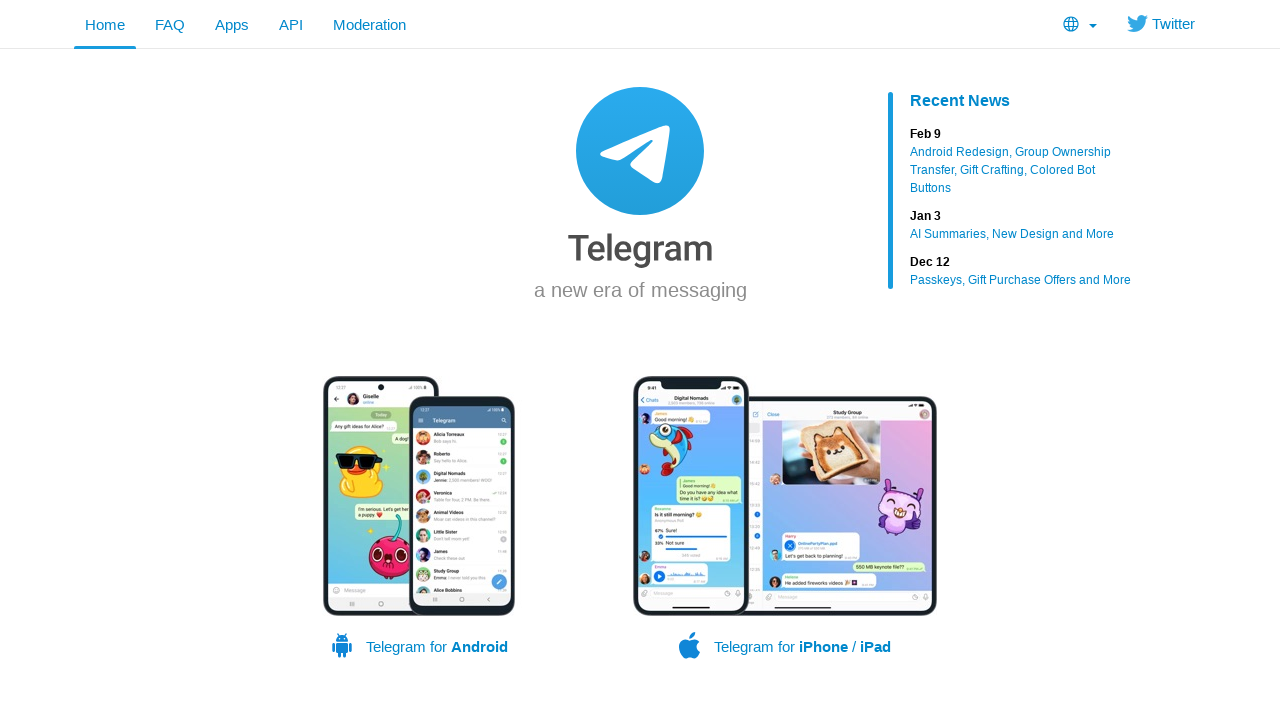

Waited for main page wrapper to load
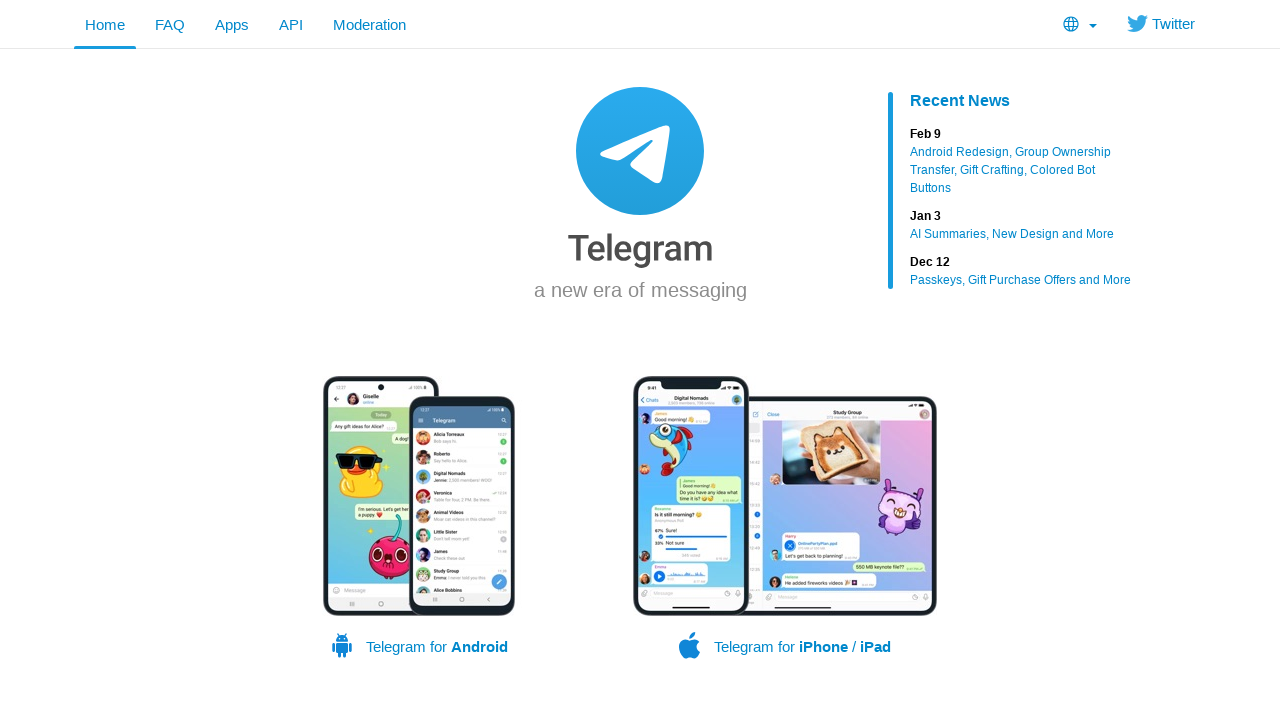

Verified 'Telegram' is in page title
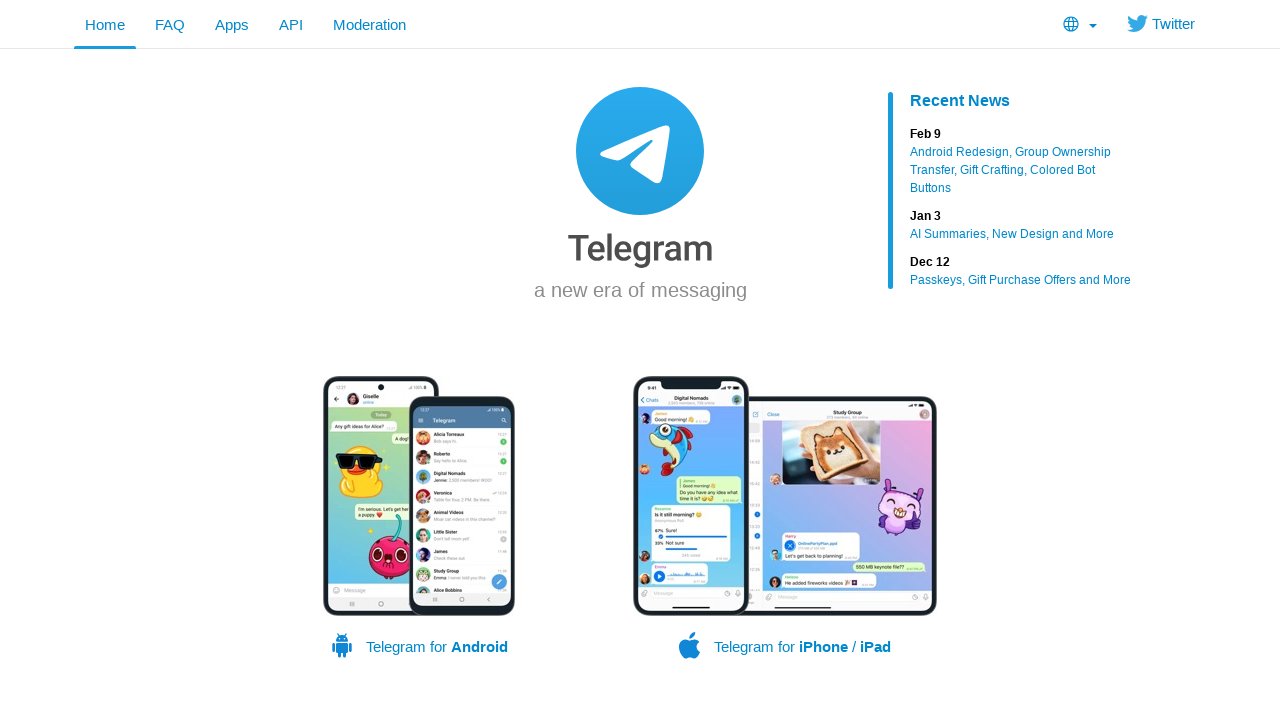

Clicked on Apps link at (232, 24) on a:has-text('Apps')
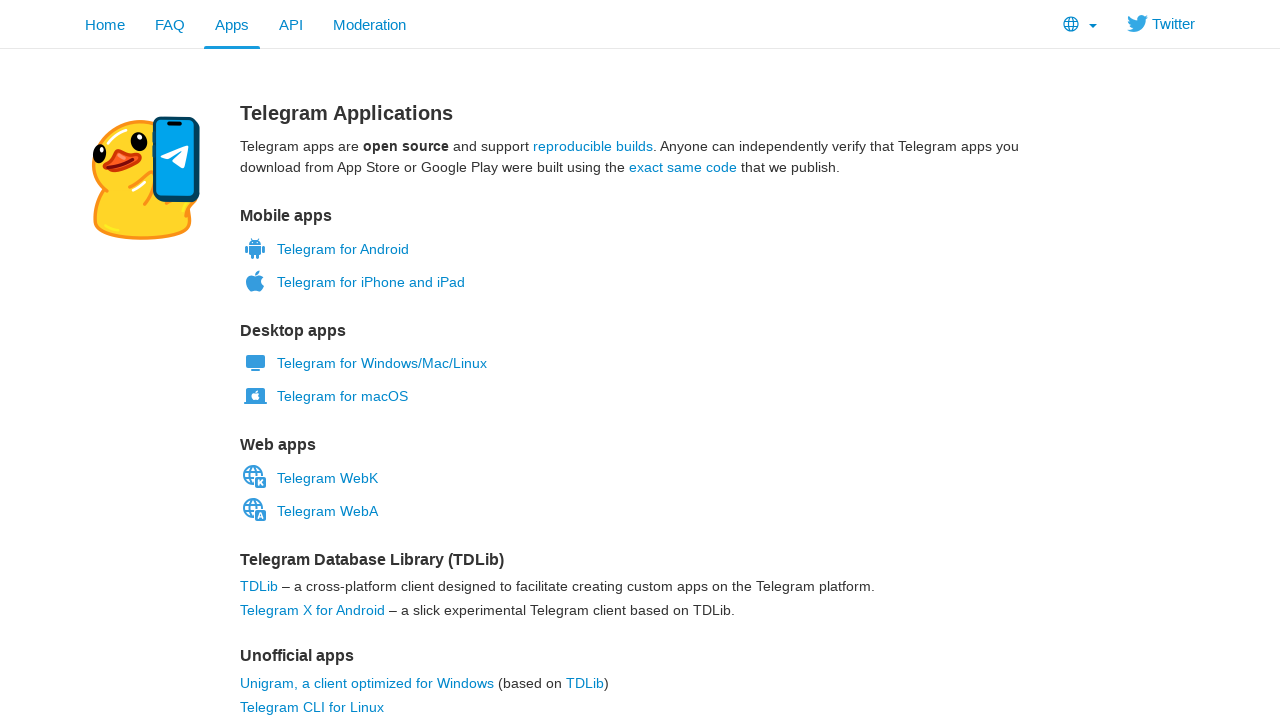

Apps page content loaded (domcontentloaded)
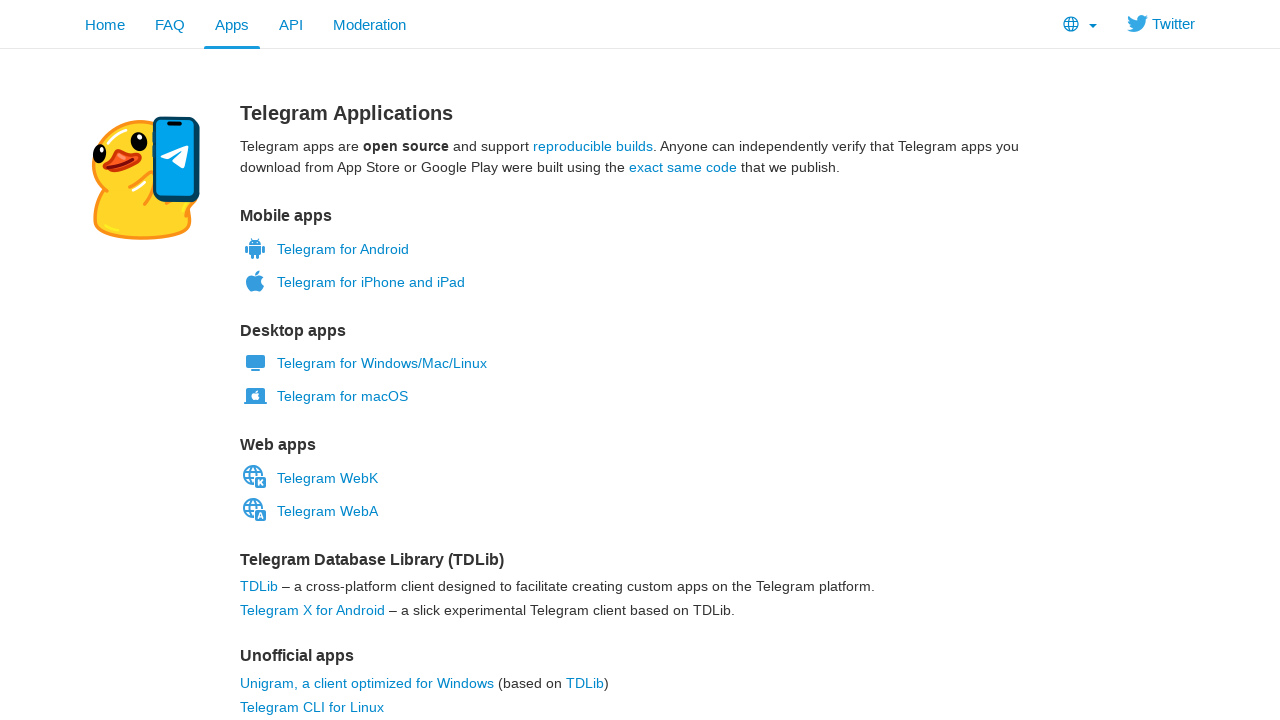

Waited for dev_page_content element to appear
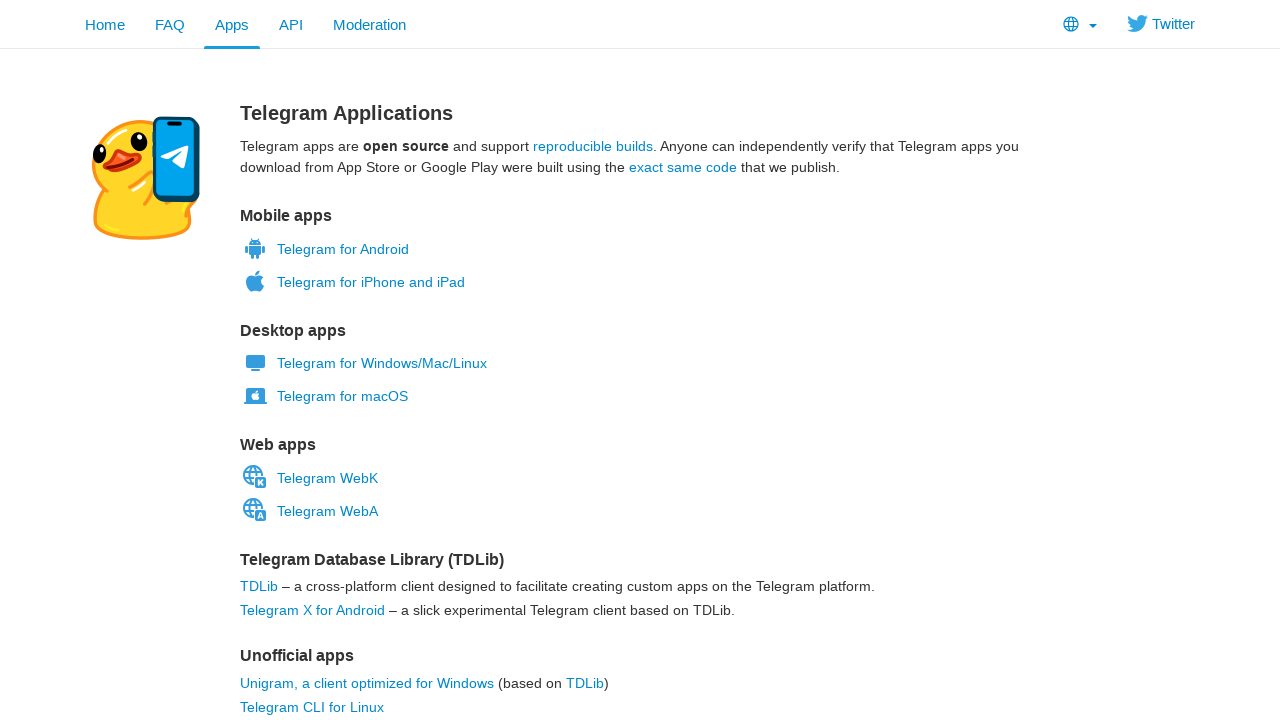

Clicked on Telegram for WP link at (302, 361) on a:has-text('Telegram for WP')
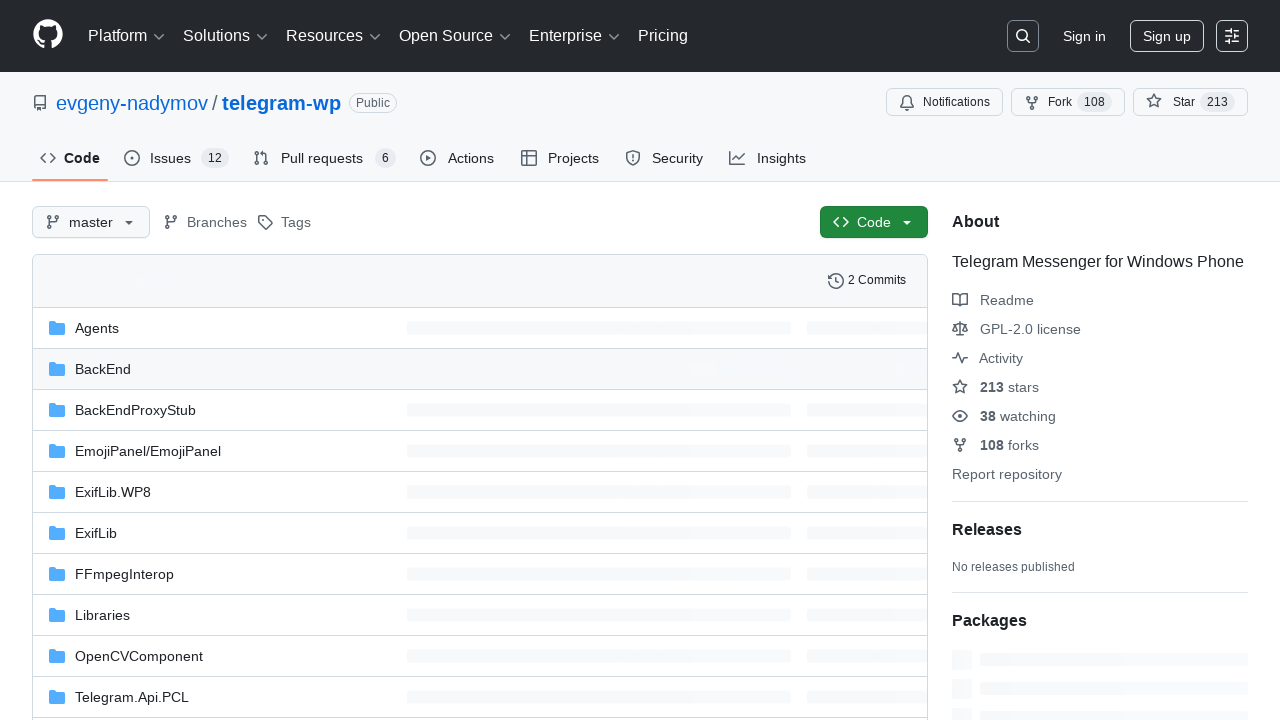

Windows Phone app page content loaded (domcontentloaded)
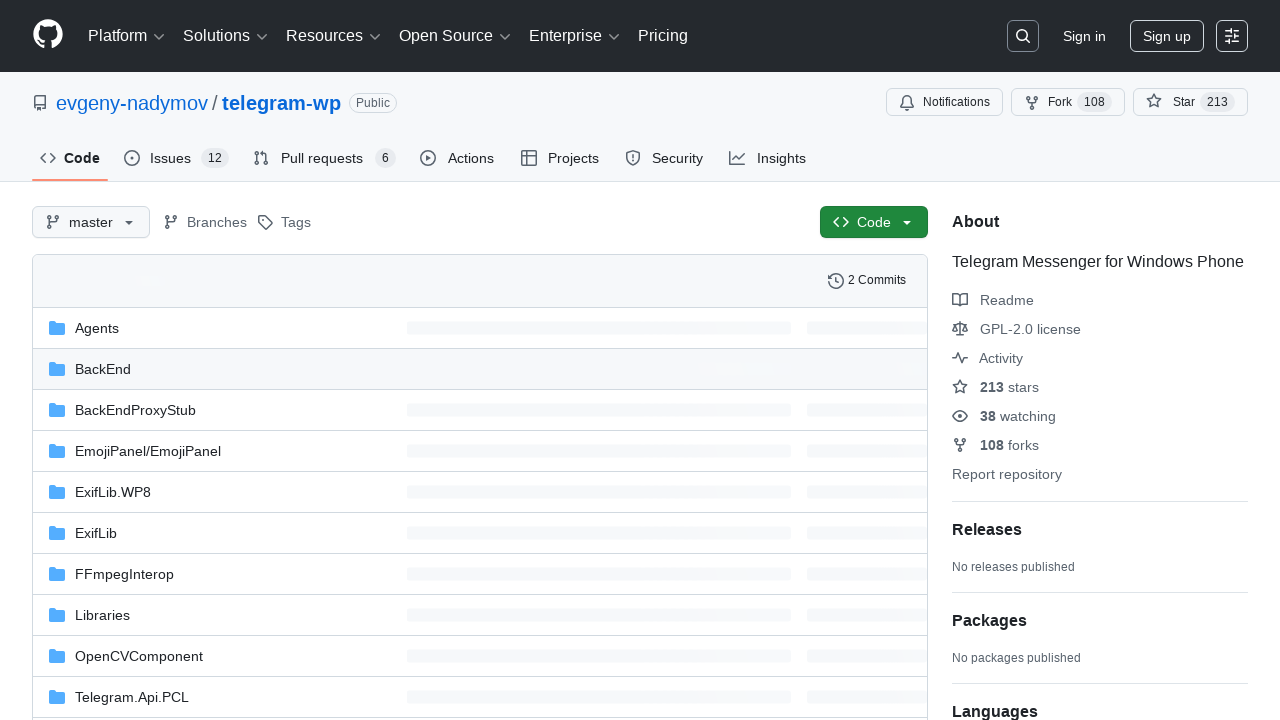

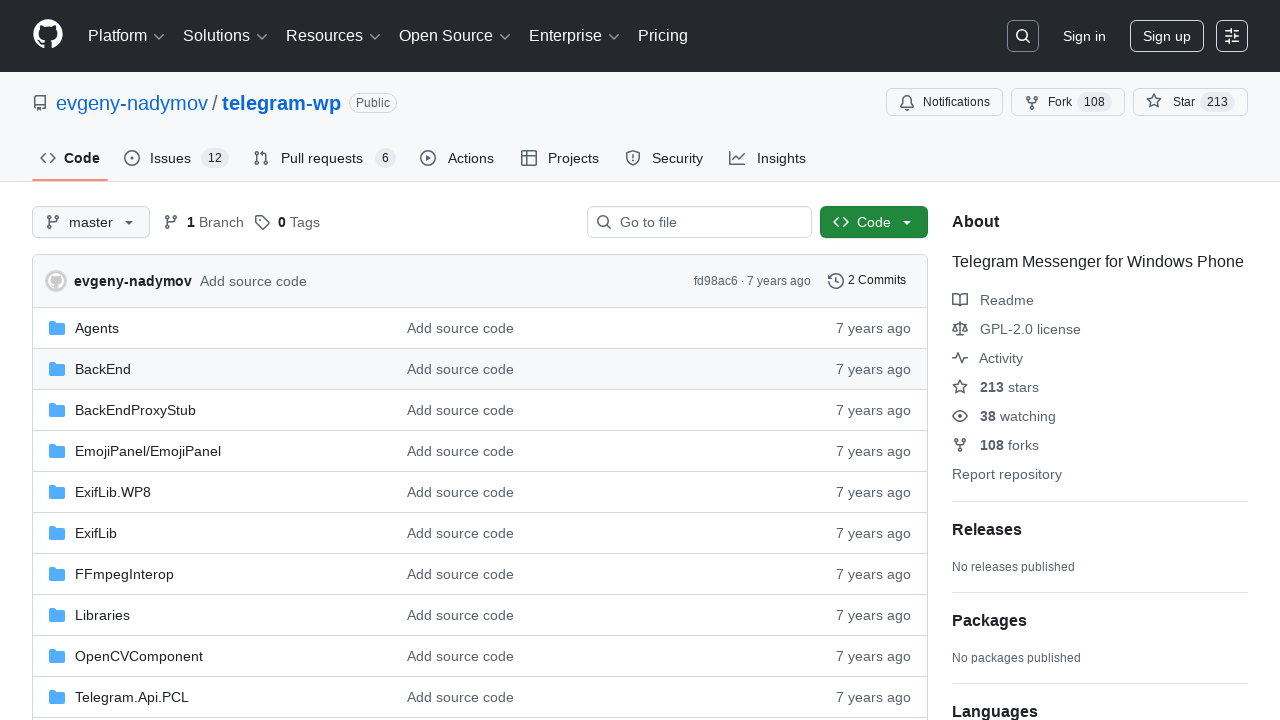